Tests the download app functionality by navigating to the downloads page and clicking the download button.

Starting URL: https://huddle.team

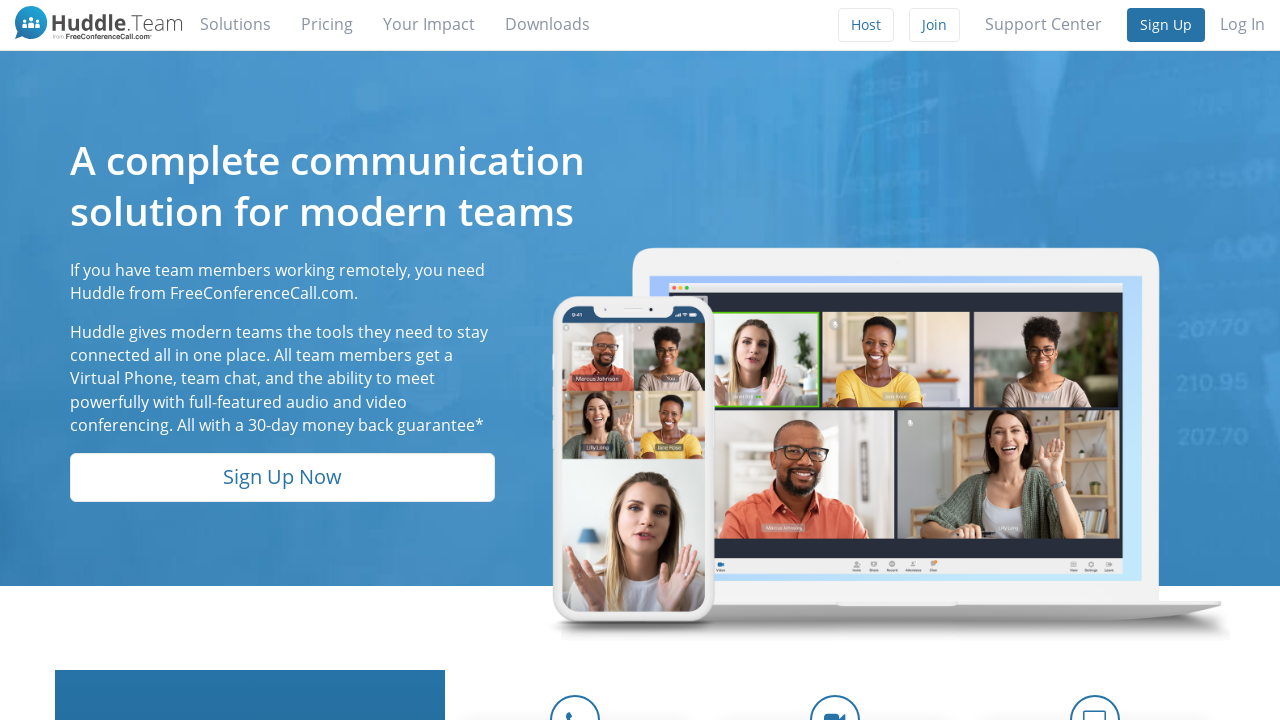

Clicked on the downloads link at (548, 24) on a[href='/downloads']
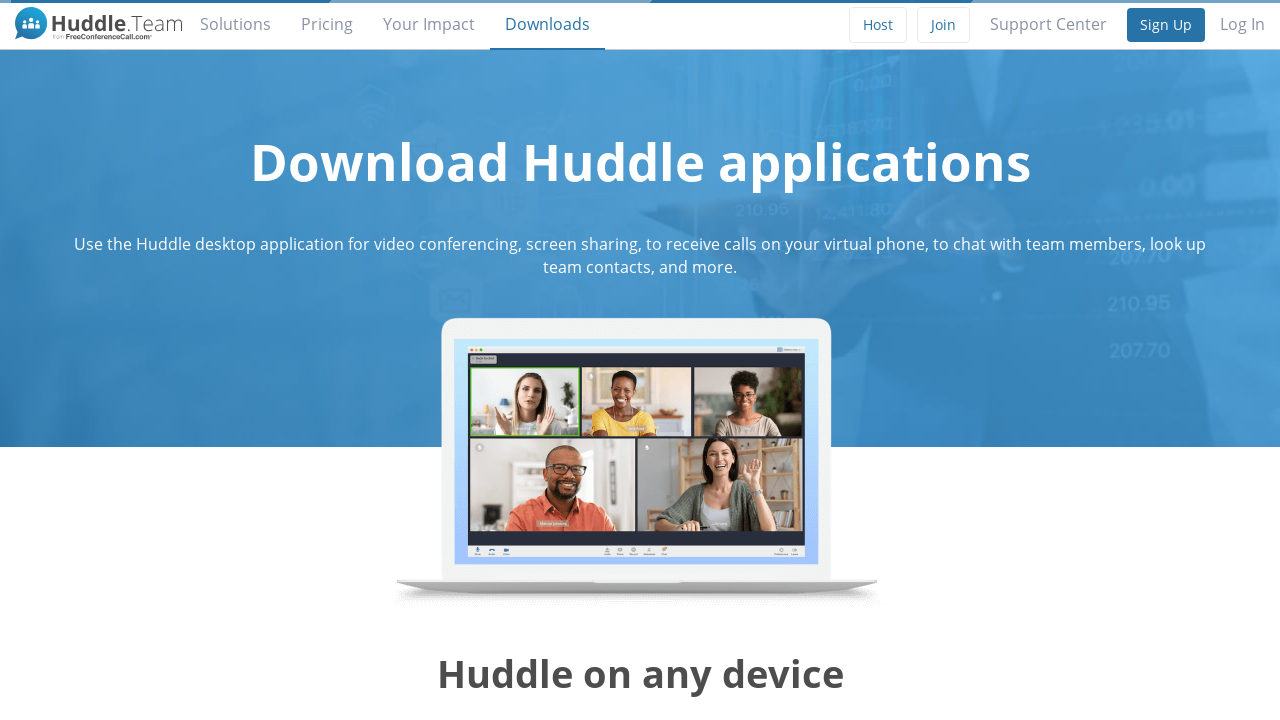

Downloads page loaded and network became idle
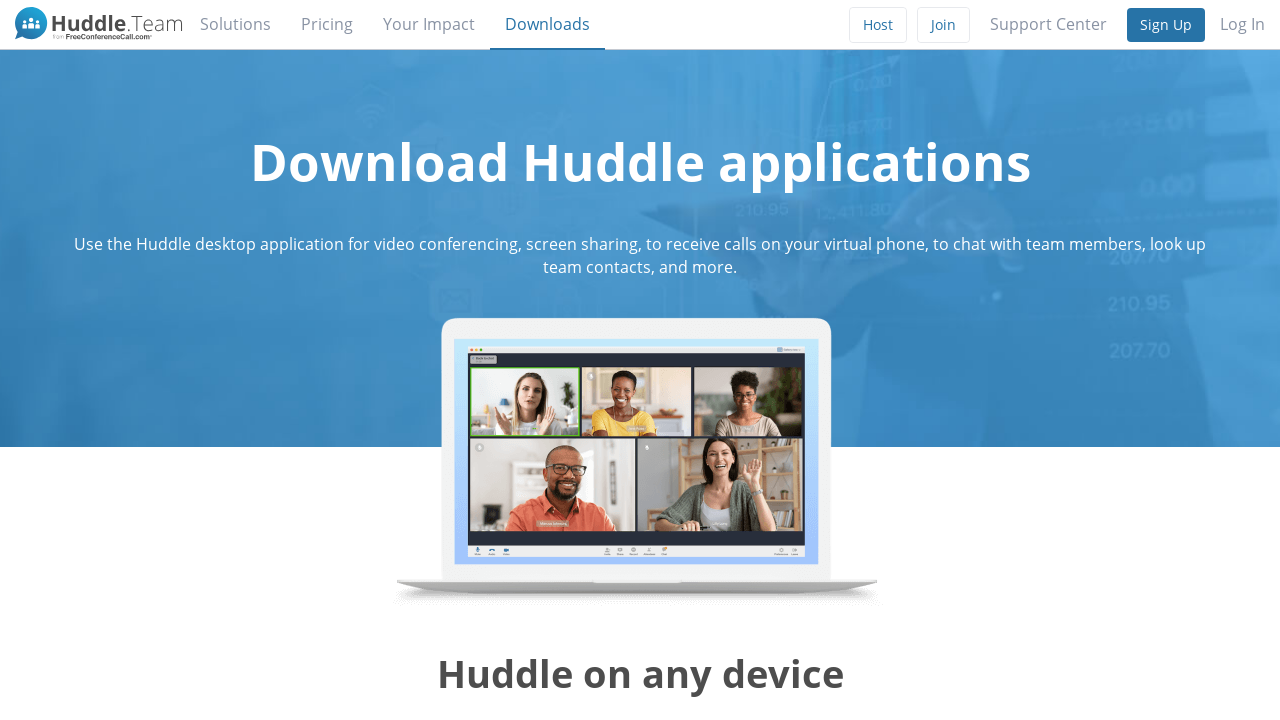

Clicked the download button at (756, 361) on button.btn.btn-md.margin-bottom-sm.btn-blue.ellipsis
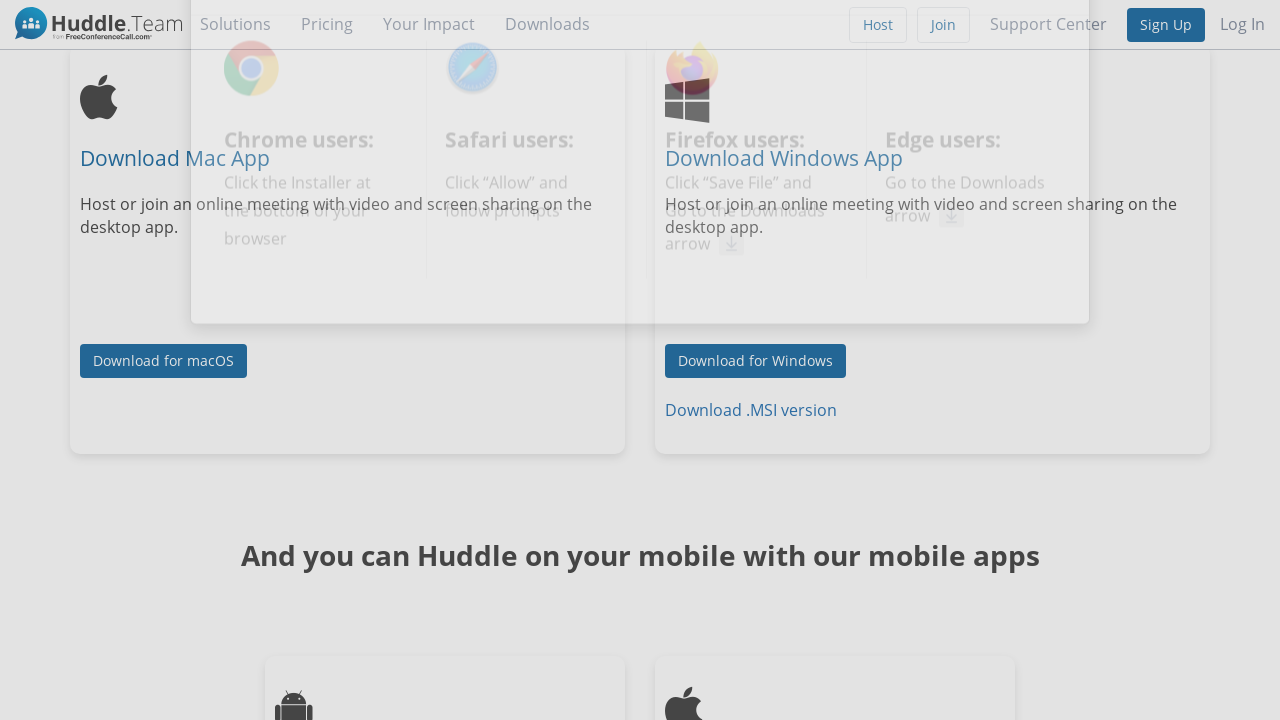

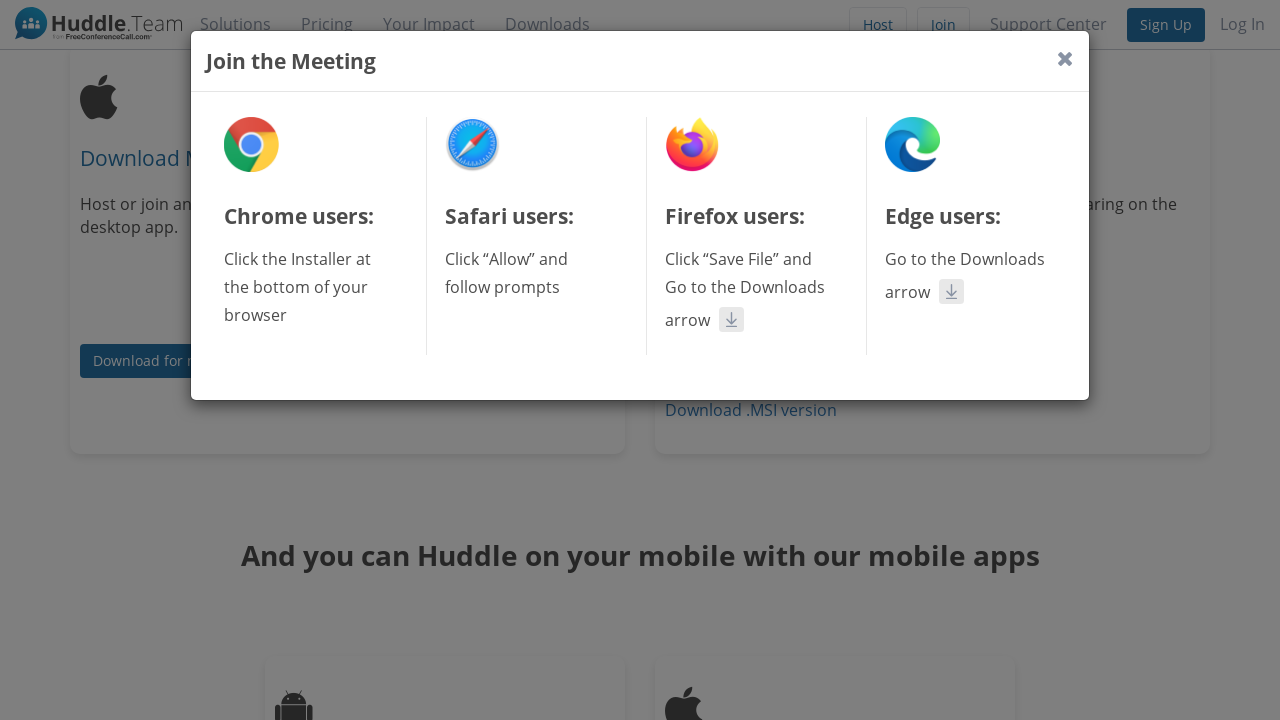